Verifies that the page URL contains the expected path "/AutomationPractice" after navigation

Starting URL: https://rahulshettyacademy.com/AutomationPractice/

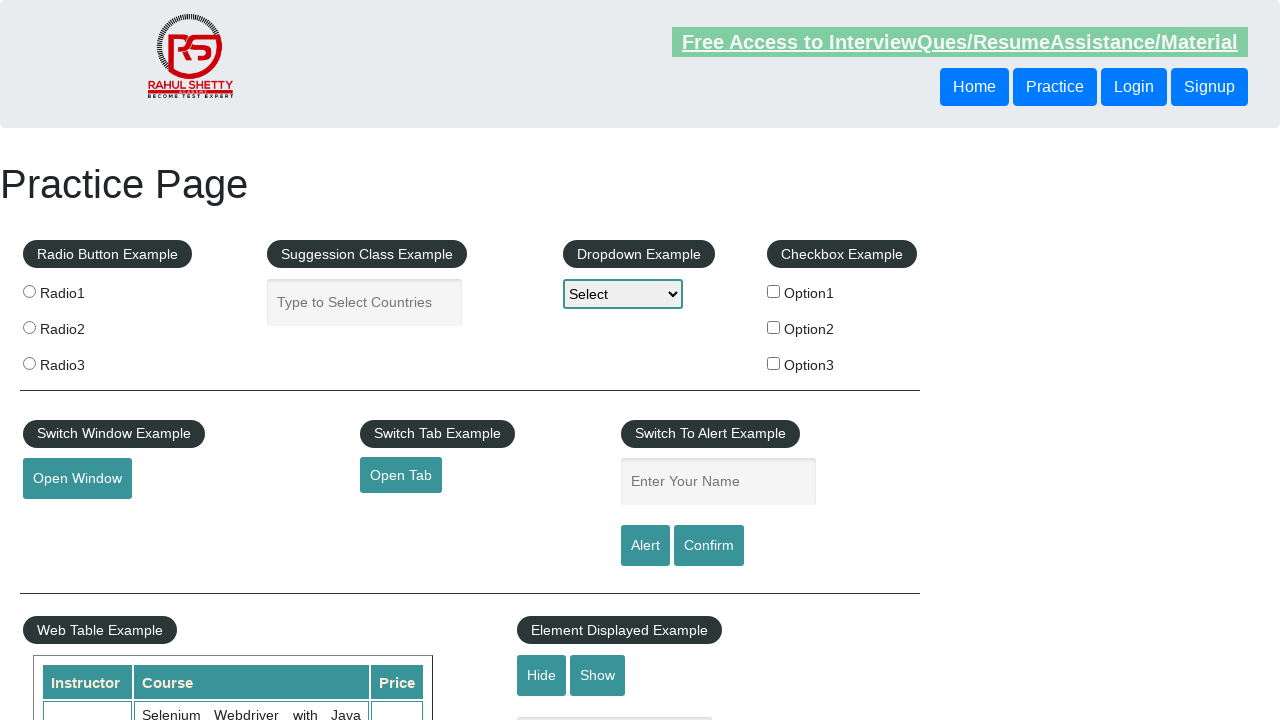

Navigated to https://rahulshettyacademy.com/AutomationPractice/
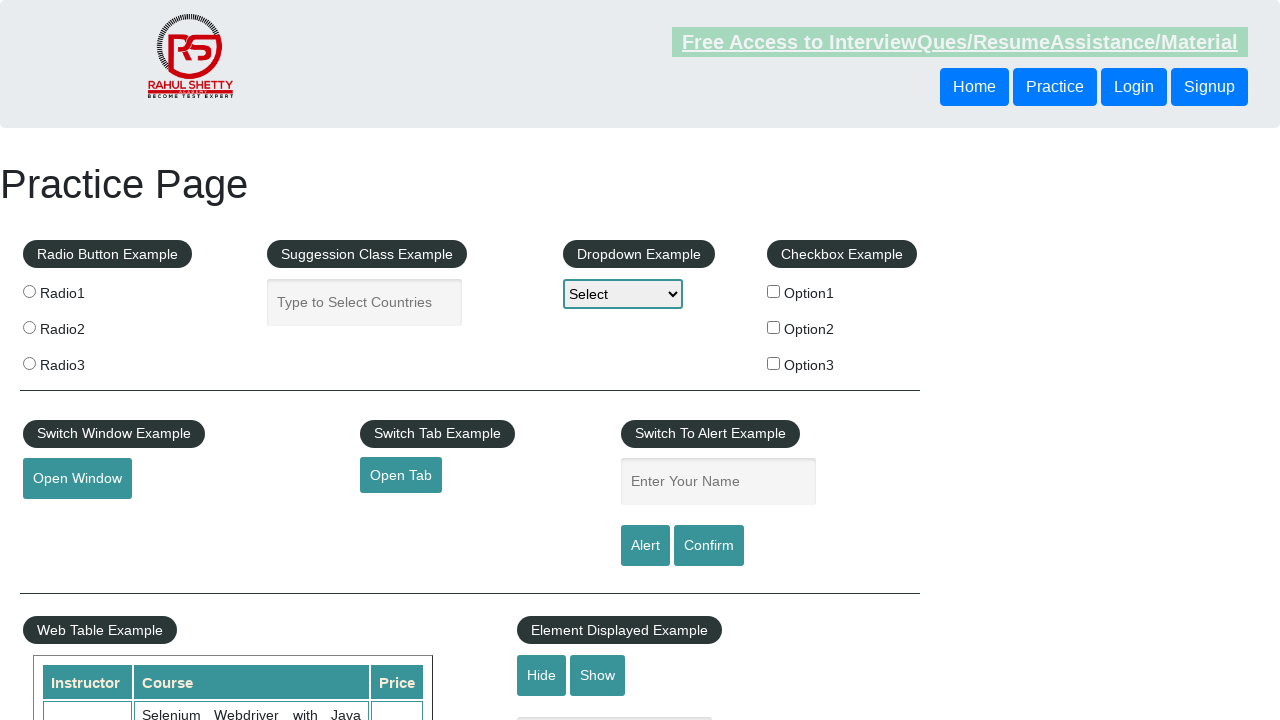

Verified that the page URL contains the expected path '/AutomationPractice'
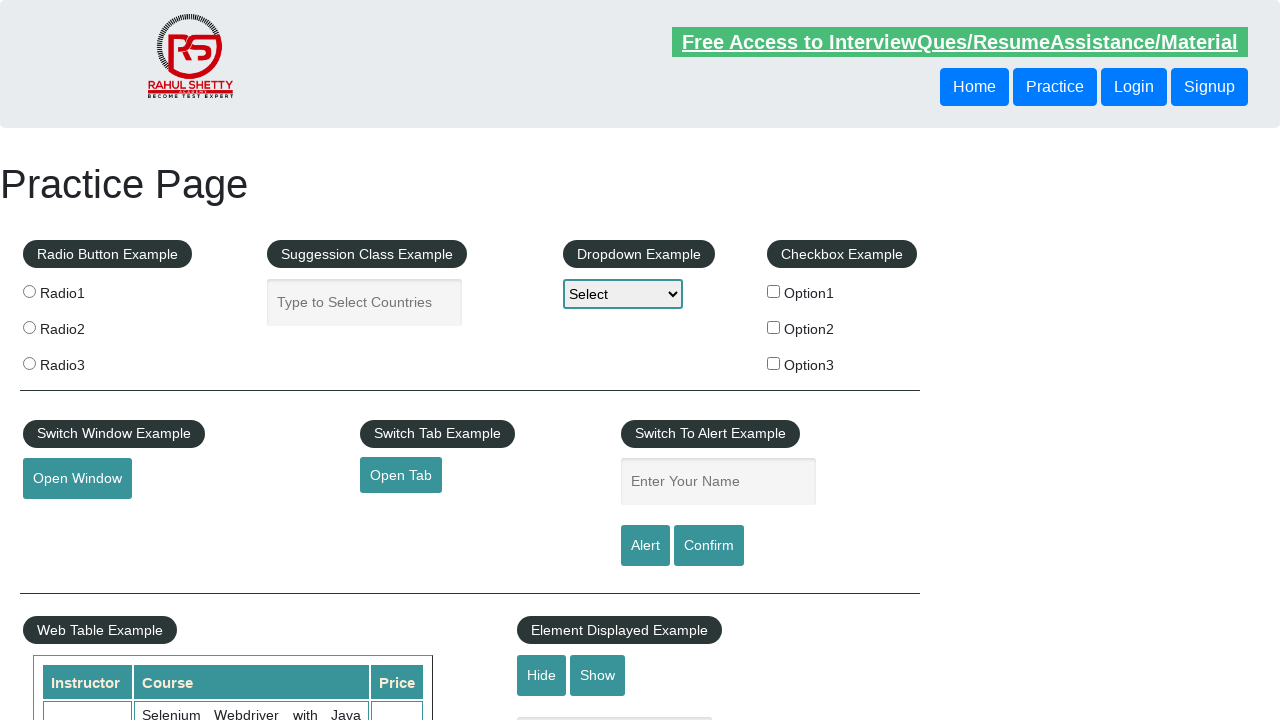

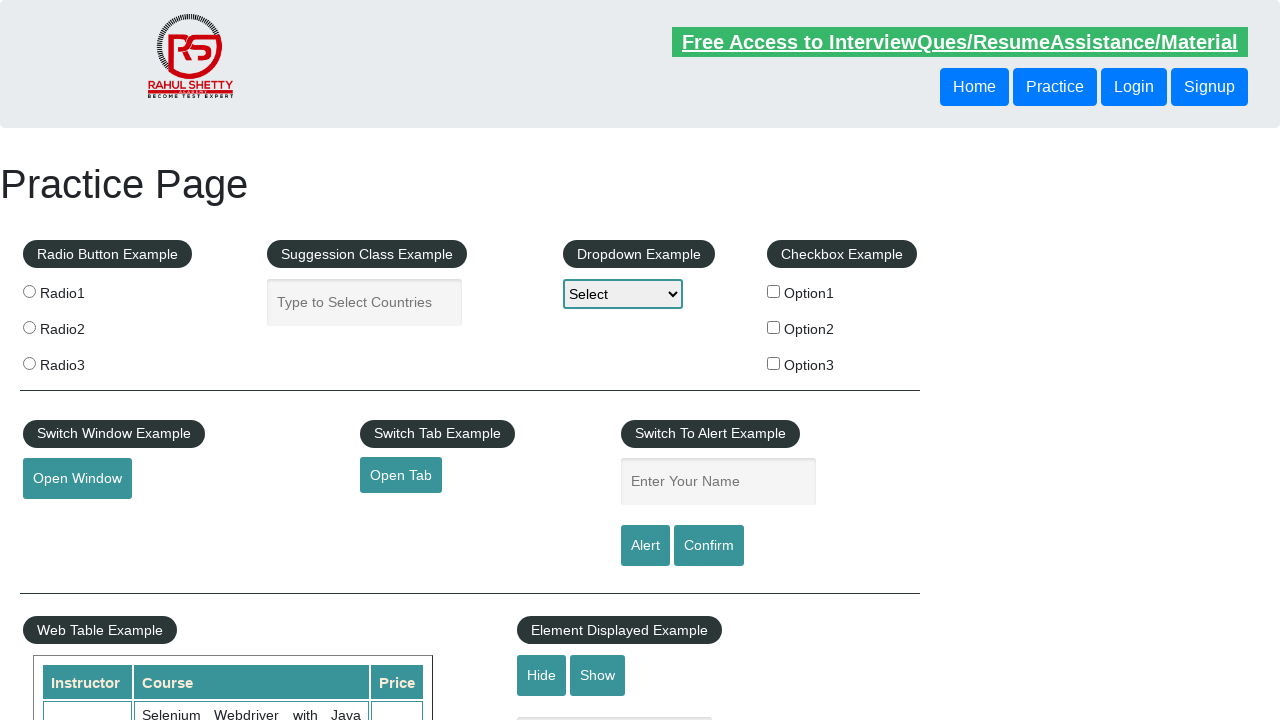